Navigates to GitHub homepage, visits a user profile page, scrolls down the page twice, then clicks the GitHub logo to return to the homepage.

Starting URL: https://github.com/

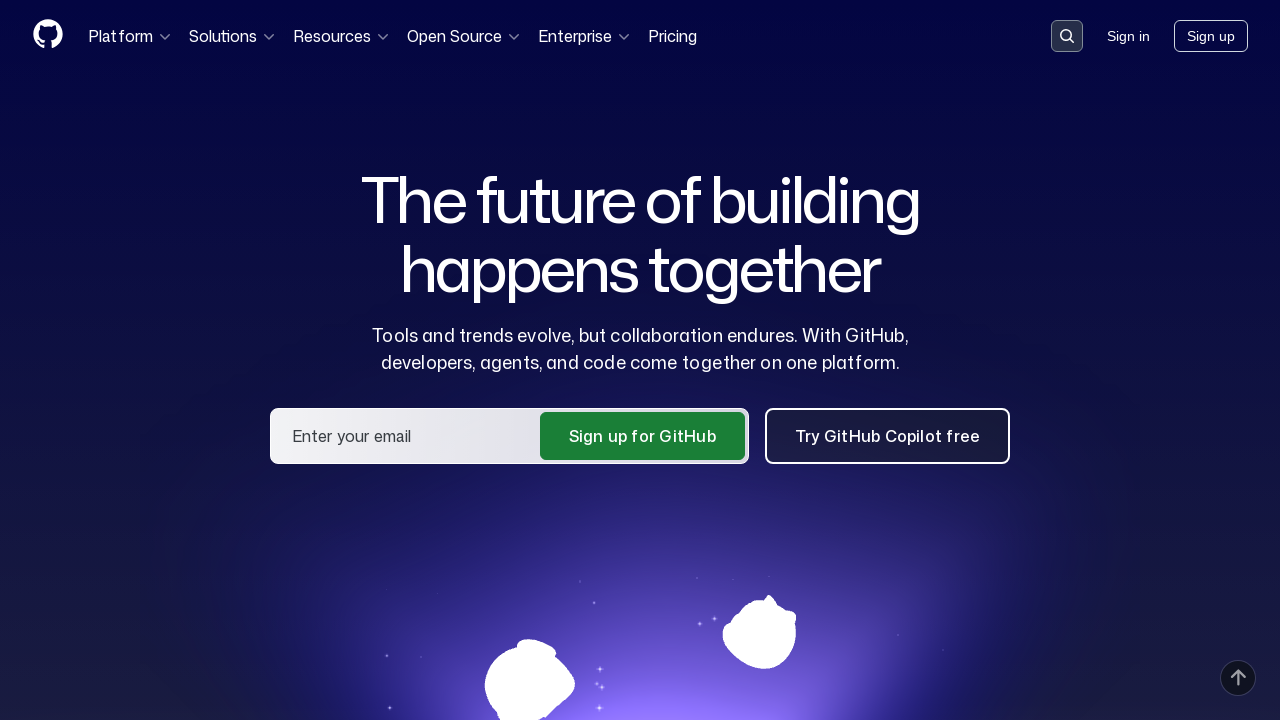

Navigated to GitHub user profile page (Imran4424)
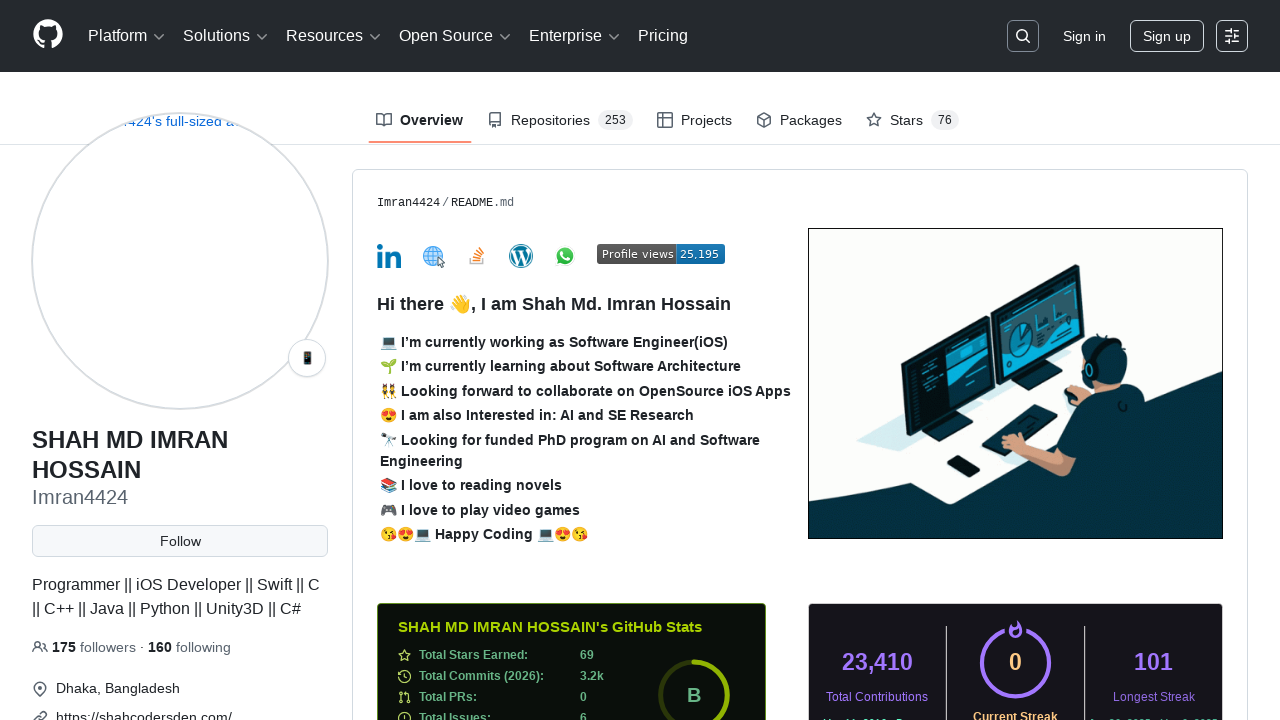

User profile page loaded completely
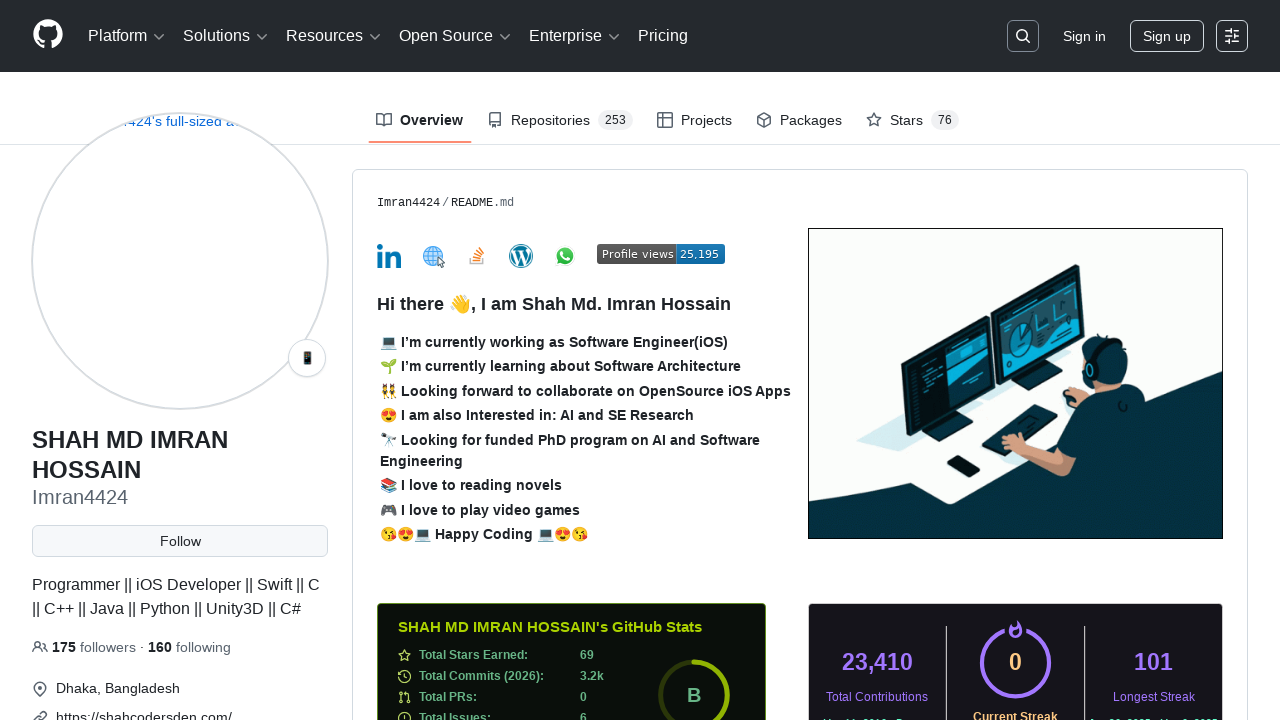

Scrolled down the page 200 pixels
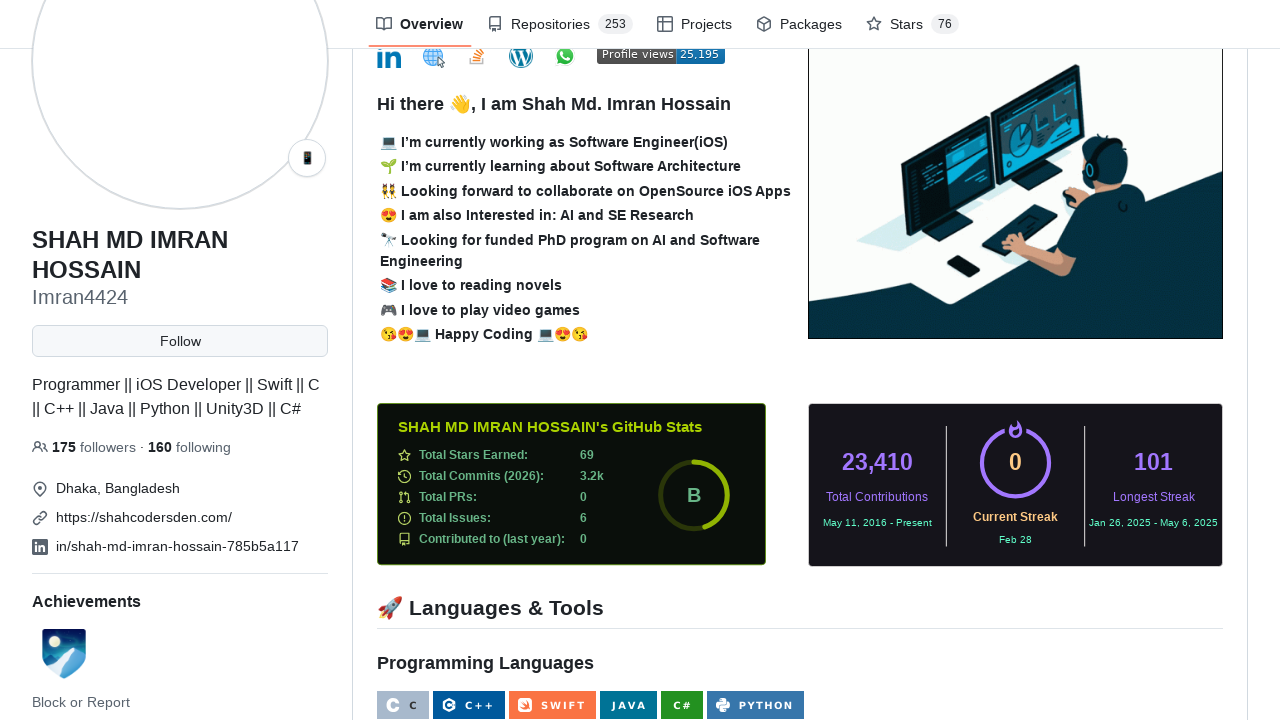

Scrolled down the page further to 400 pixels total
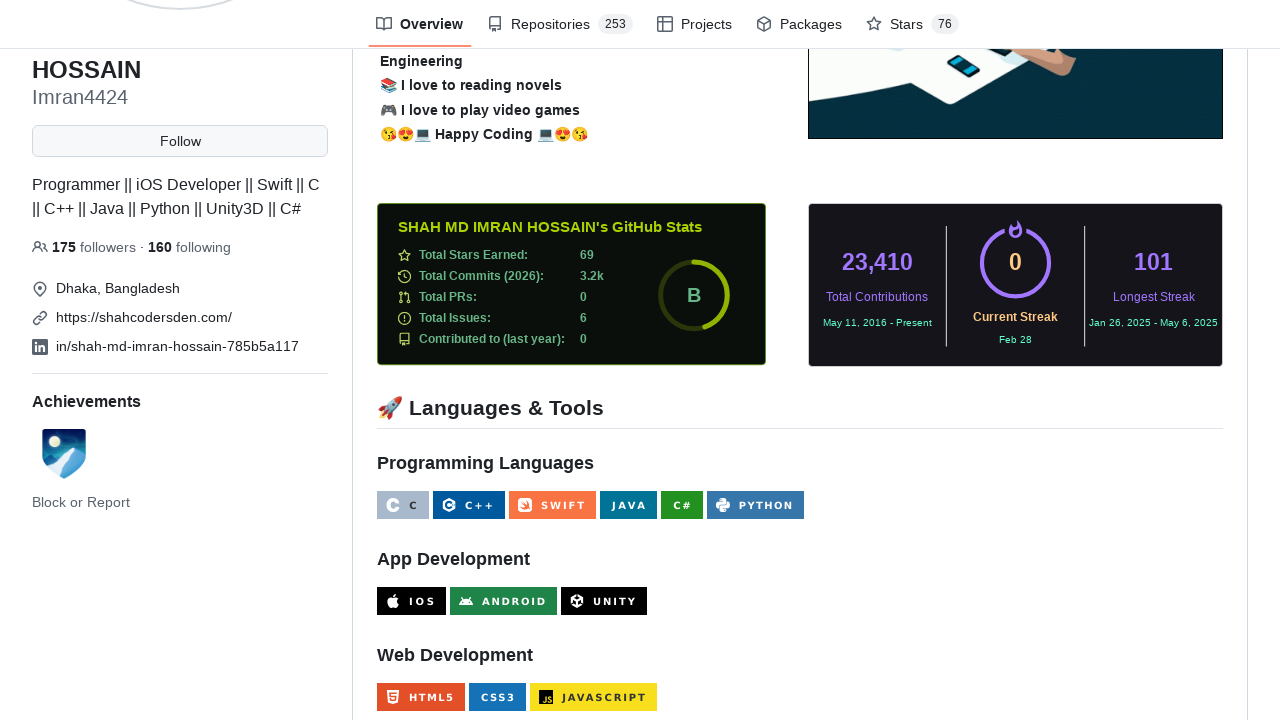

Clicked GitHub logo to return to homepage at (48, 36) on a[aria-label='Homepage']
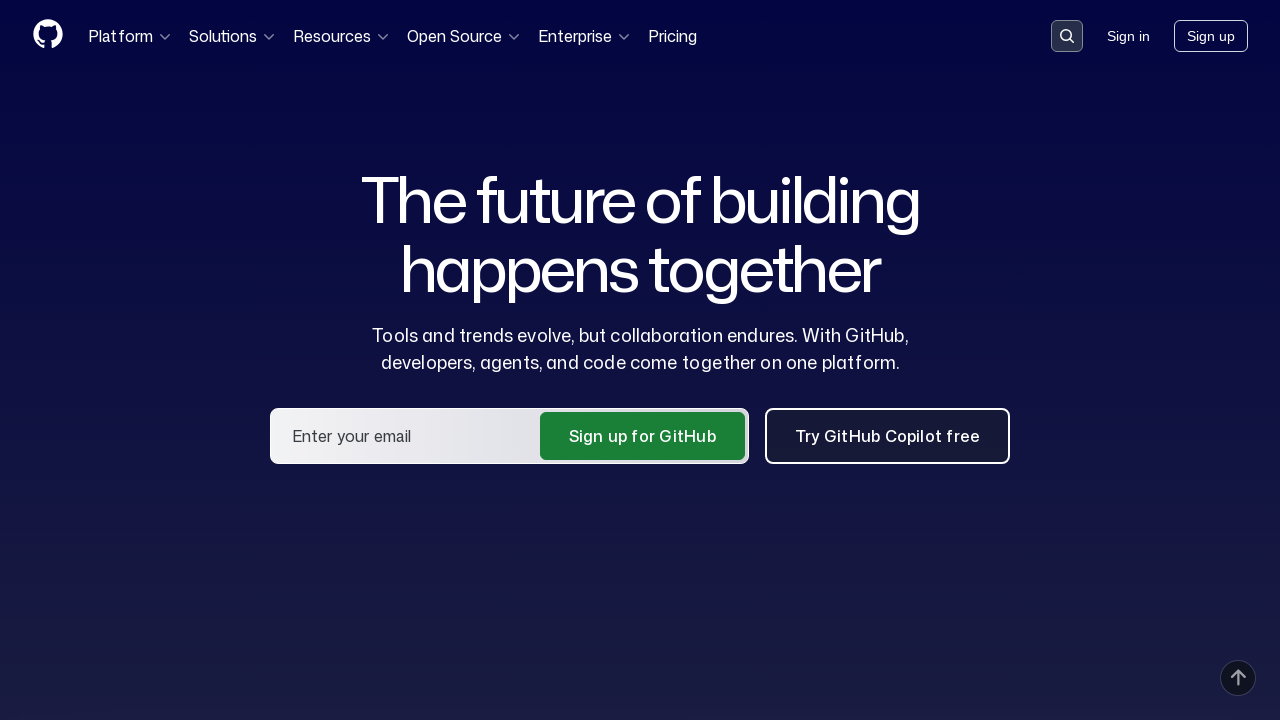

GitHub homepage loaded completely
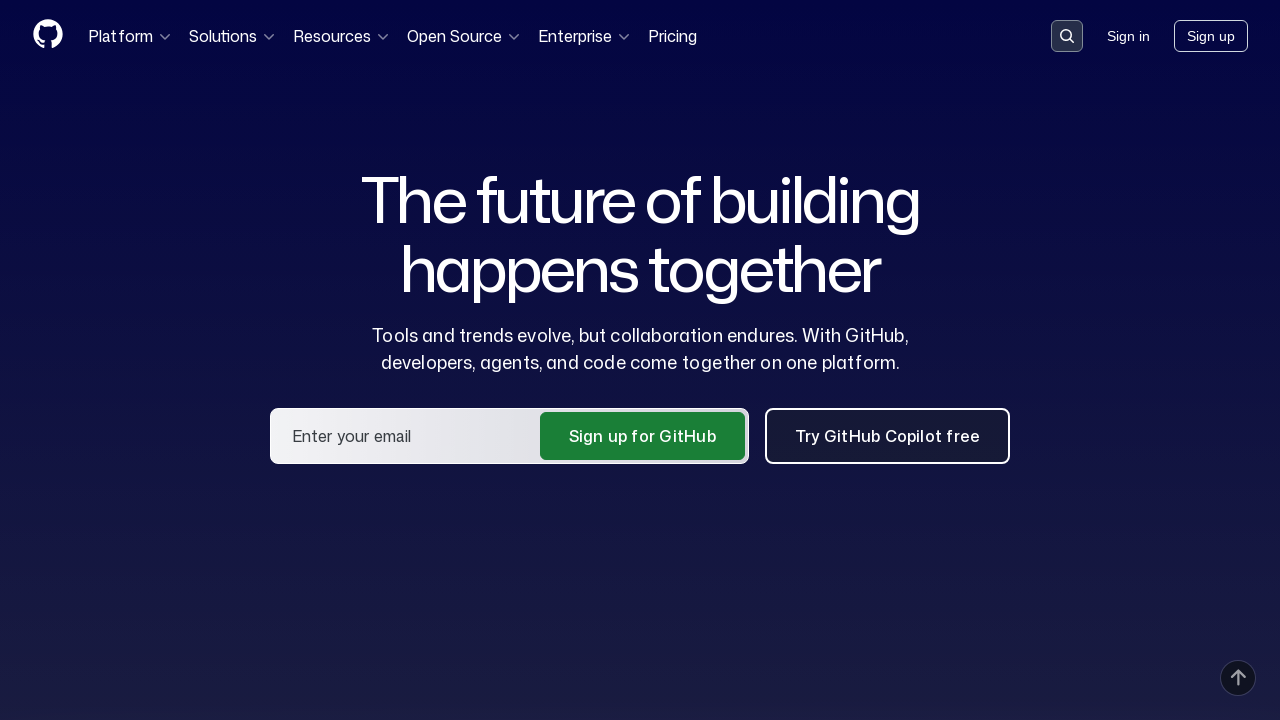

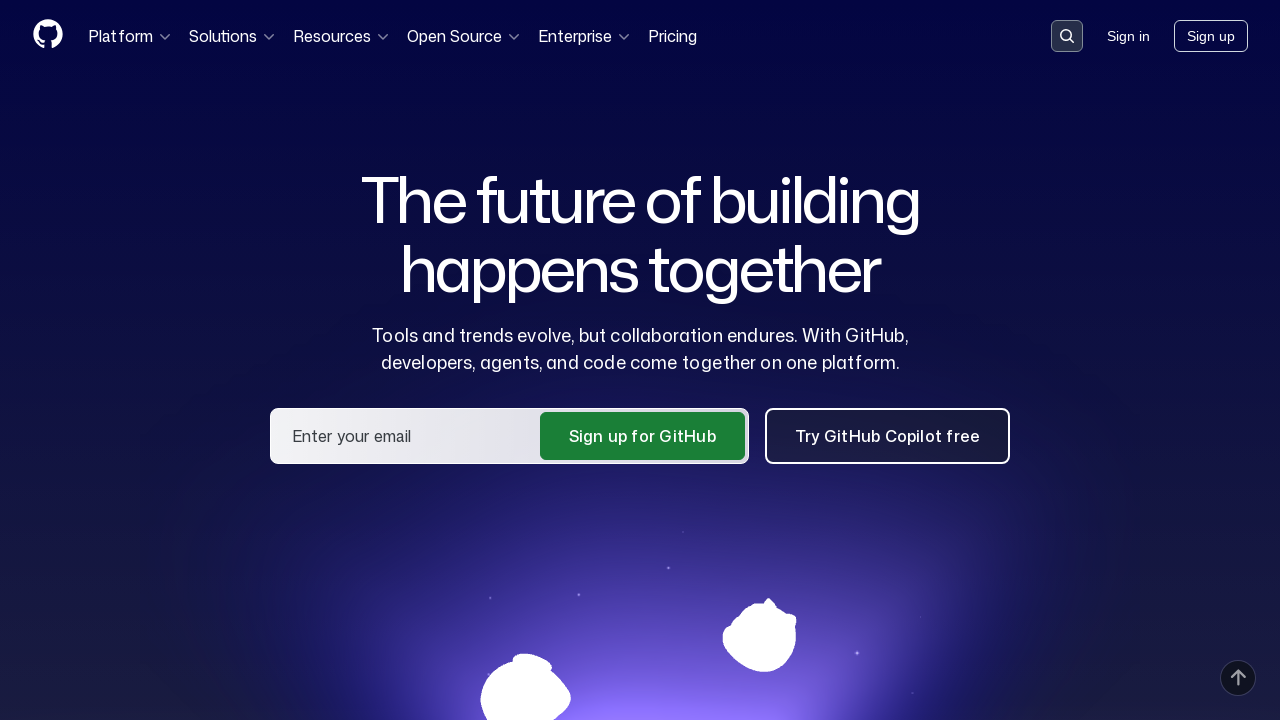